Tests prompt alert functionality by clicking a button to trigger a prompt, entering text into the prompt dialog, and accepting it

Starting URL: http://omayo.blogspot.com/

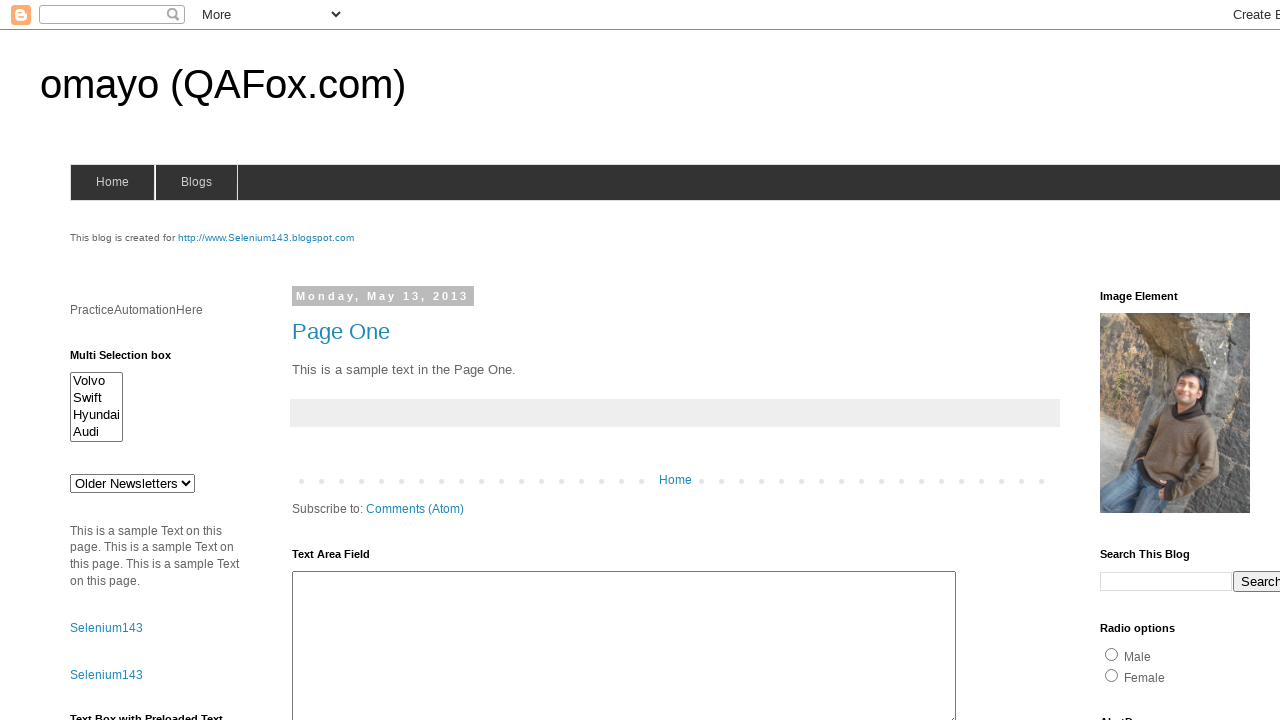

Clicked prompt button to trigger prompt alert dialog at (1140, 361) on input#prompt
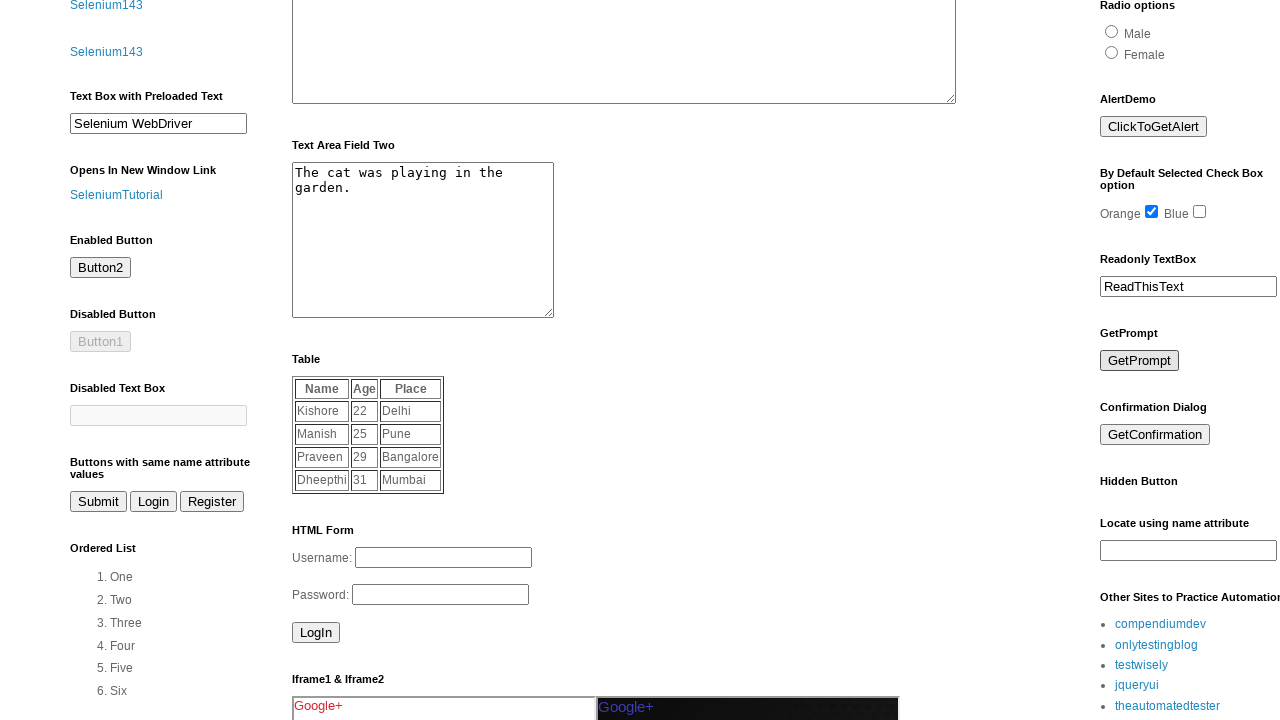

Set up dialog handler to accept prompt with text 'kaka wadne'
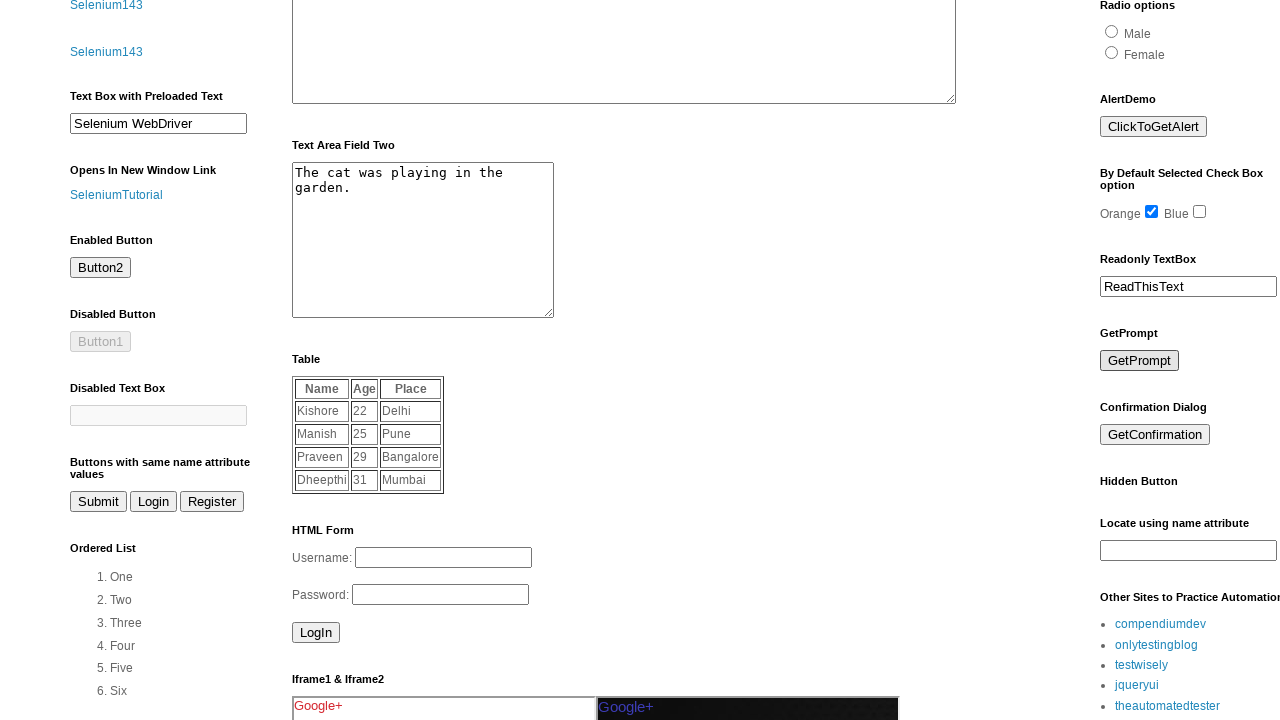

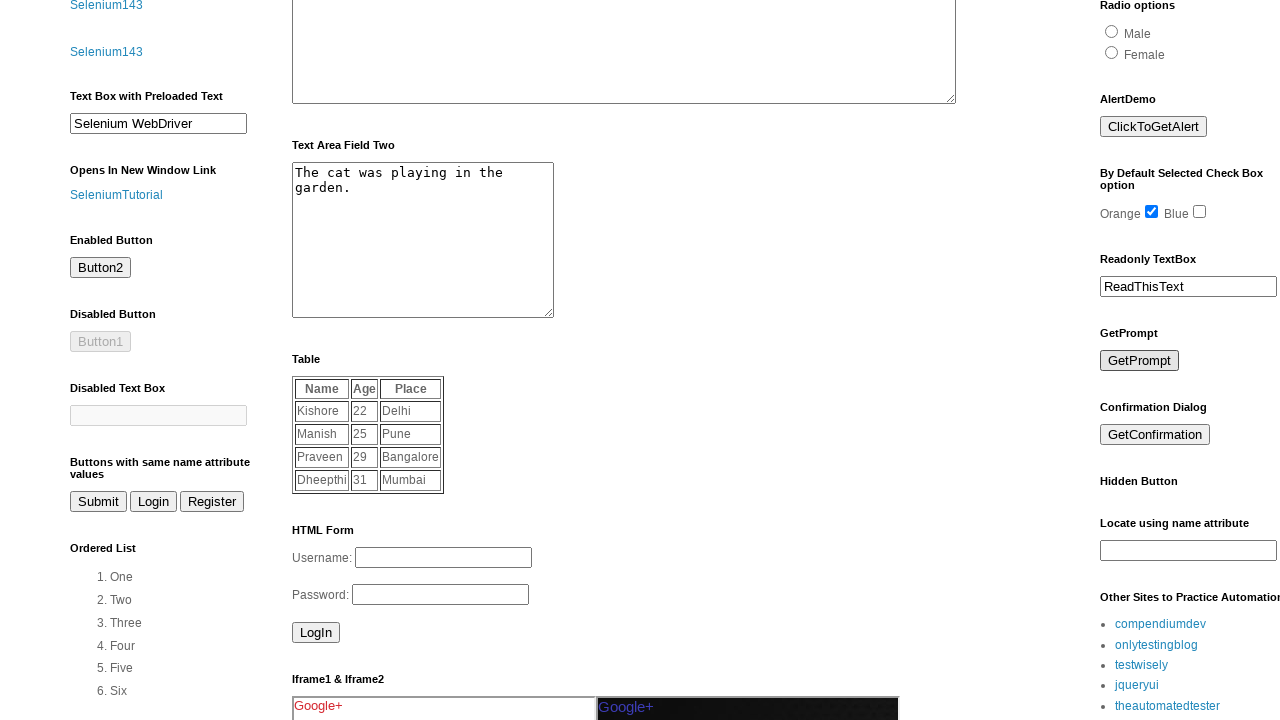